Tests drag and drop functionality by dragging an element from one location and dropping it onto a target element

Starting URL: https://jqueryui.com/resources/demos/droppable/default.html

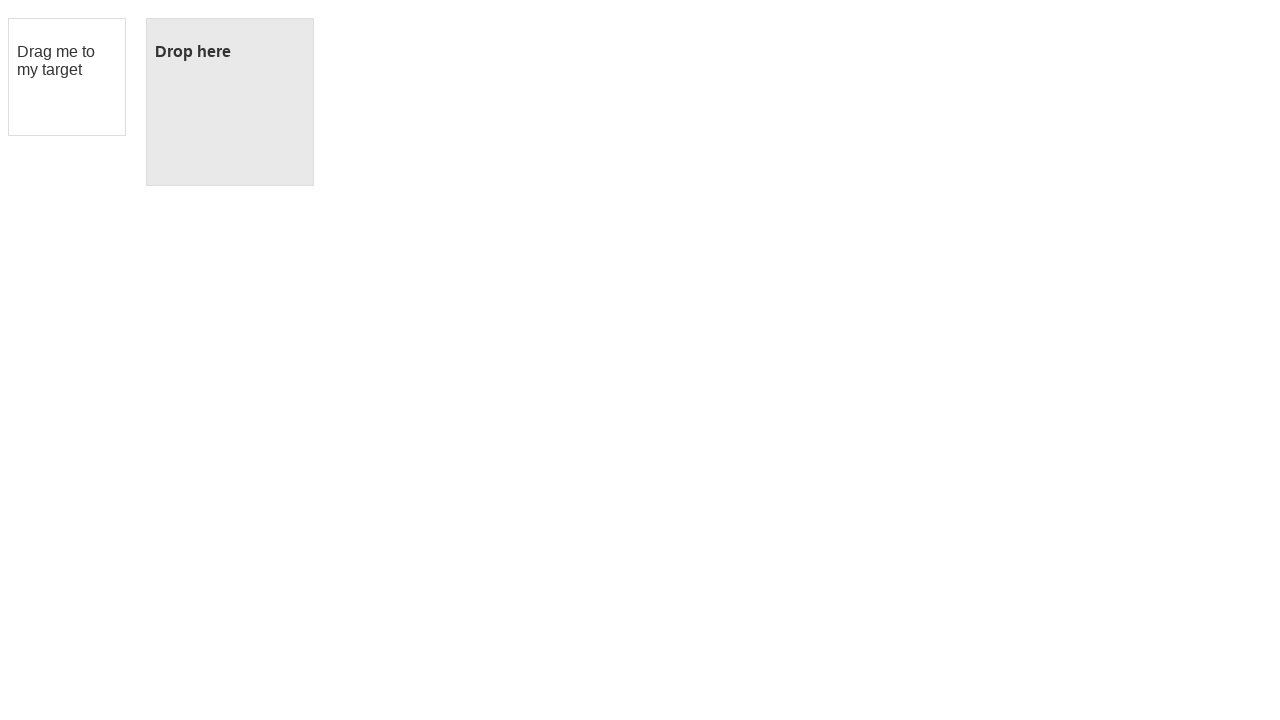

Located the draggable element with id 'draggable'
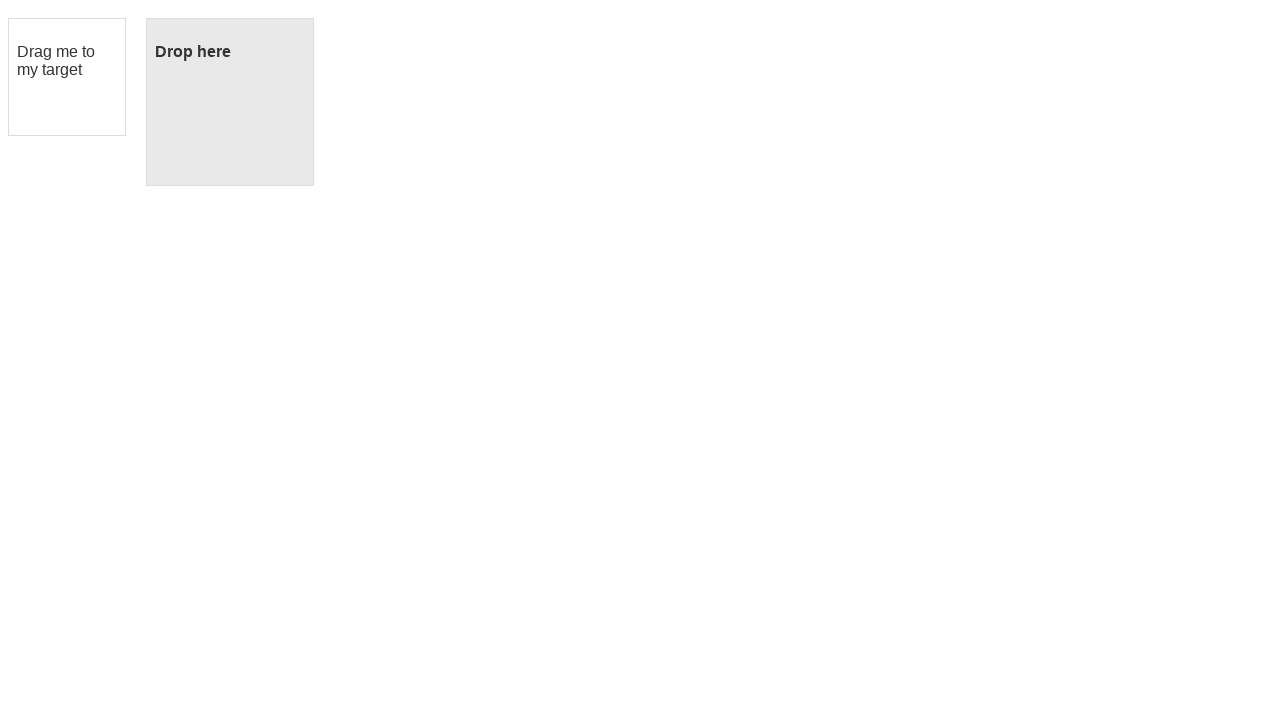

Located the droppable target element with id 'droppable'
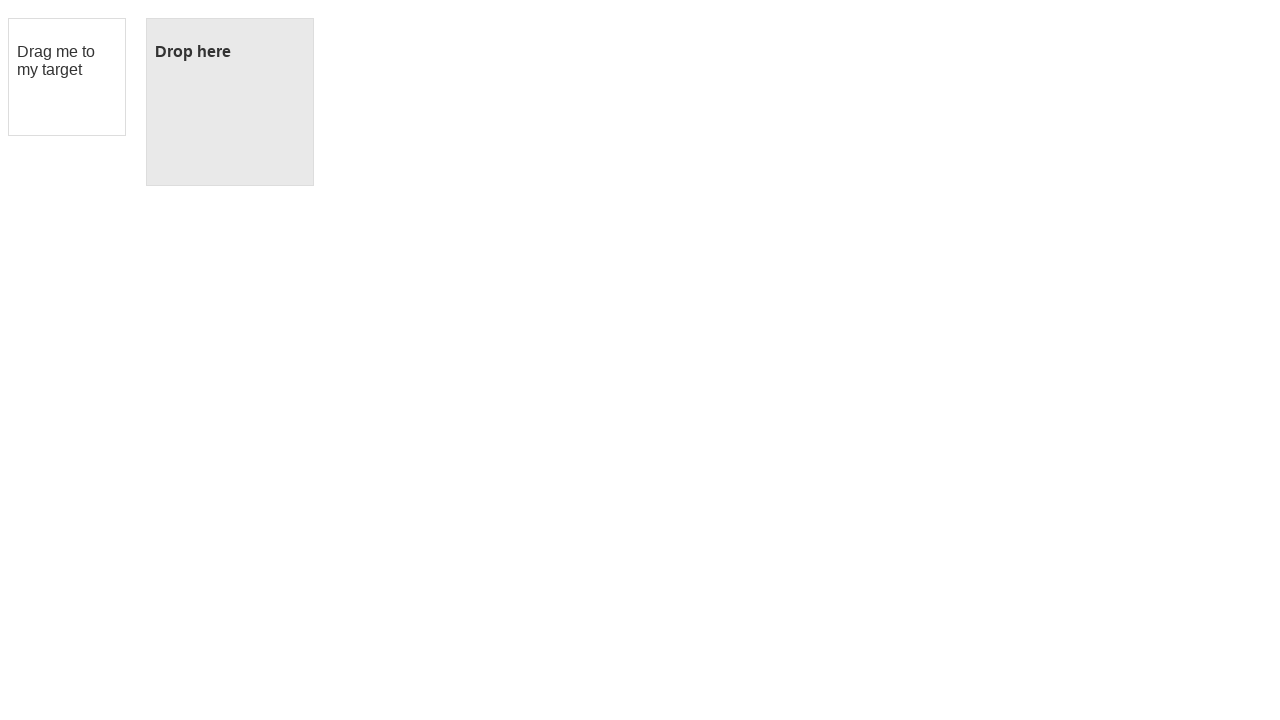

Dragged element from draggable location and dropped it onto droppable target at (230, 102)
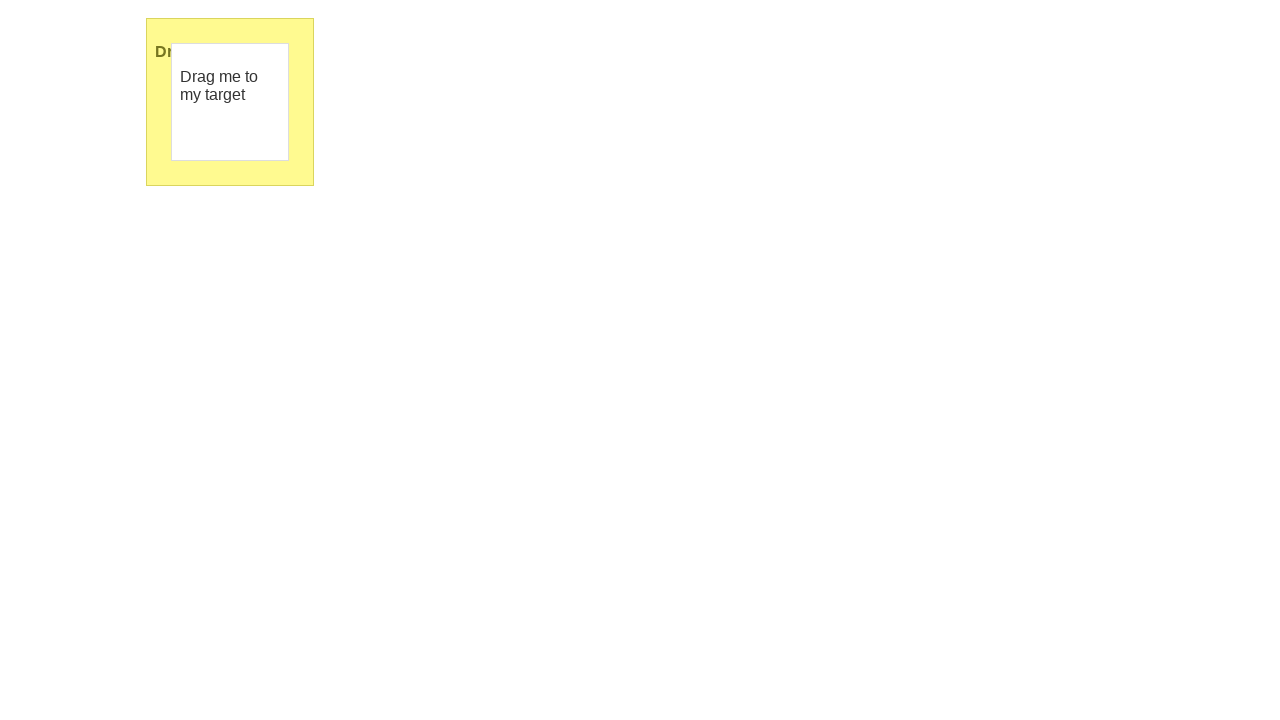

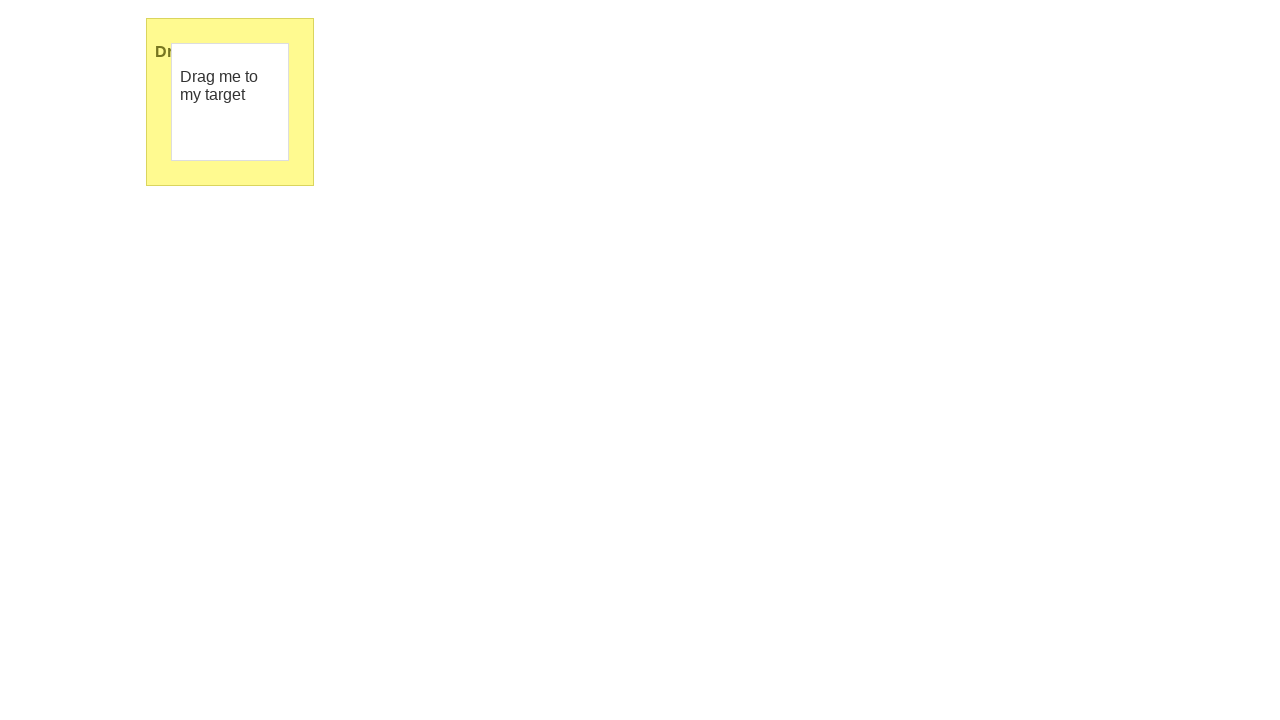